Tests the floating menu functionality by clicking menu items and verifying navigation, including scrolling to the bottom of the page

Starting URL: https://the-internet.herokuapp.com/floating_menu

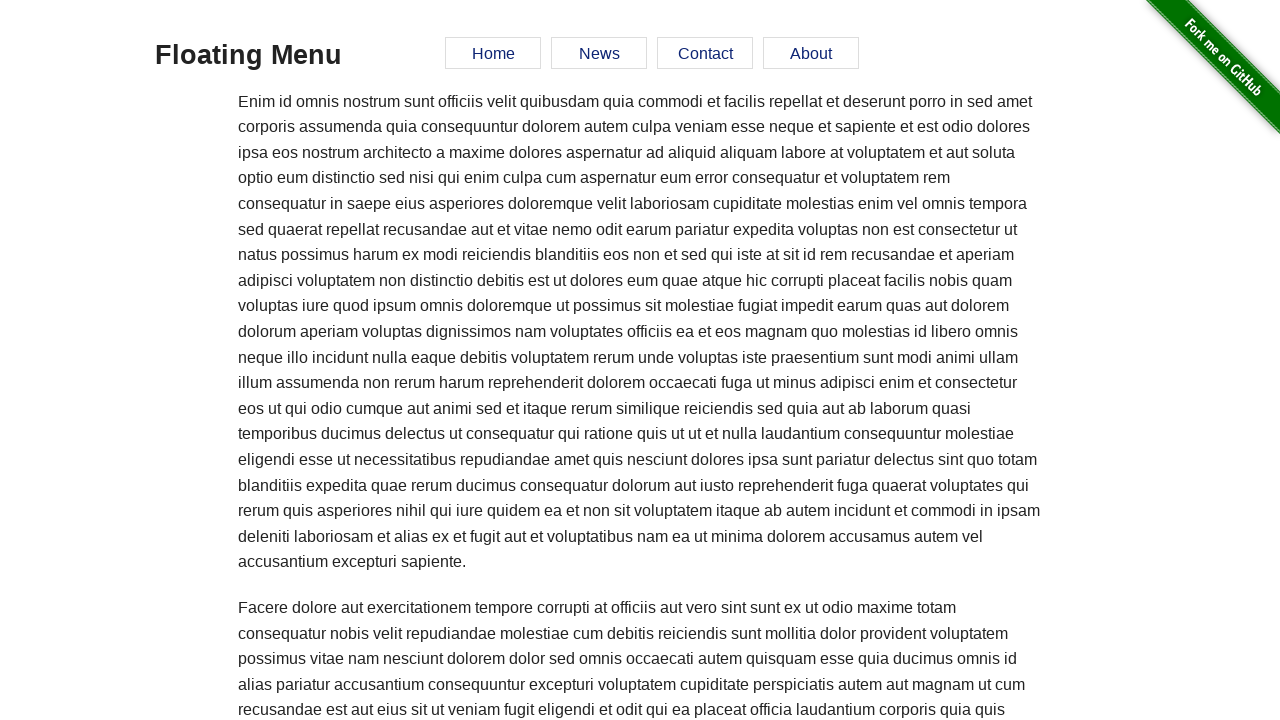

Clicked Home menu item in floating menu at (493, 53) on xpath=//a[contains(text(),'Home')]
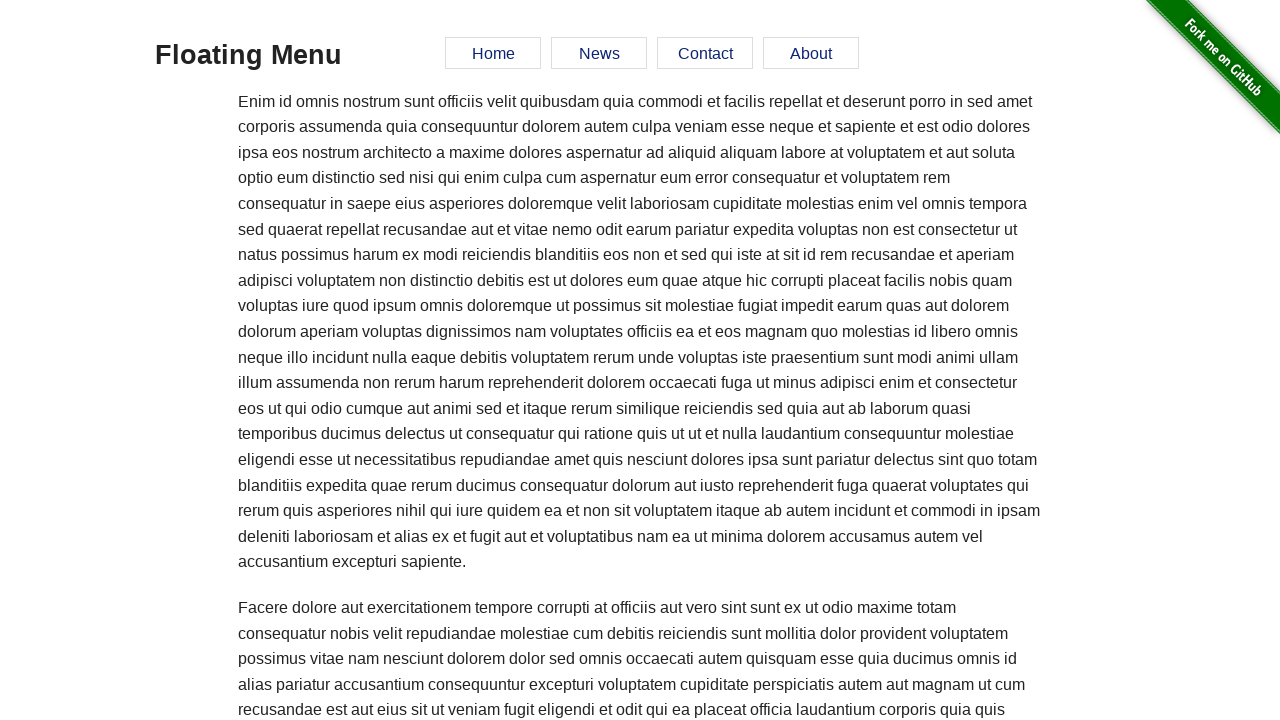

Scrolled to bottom of page
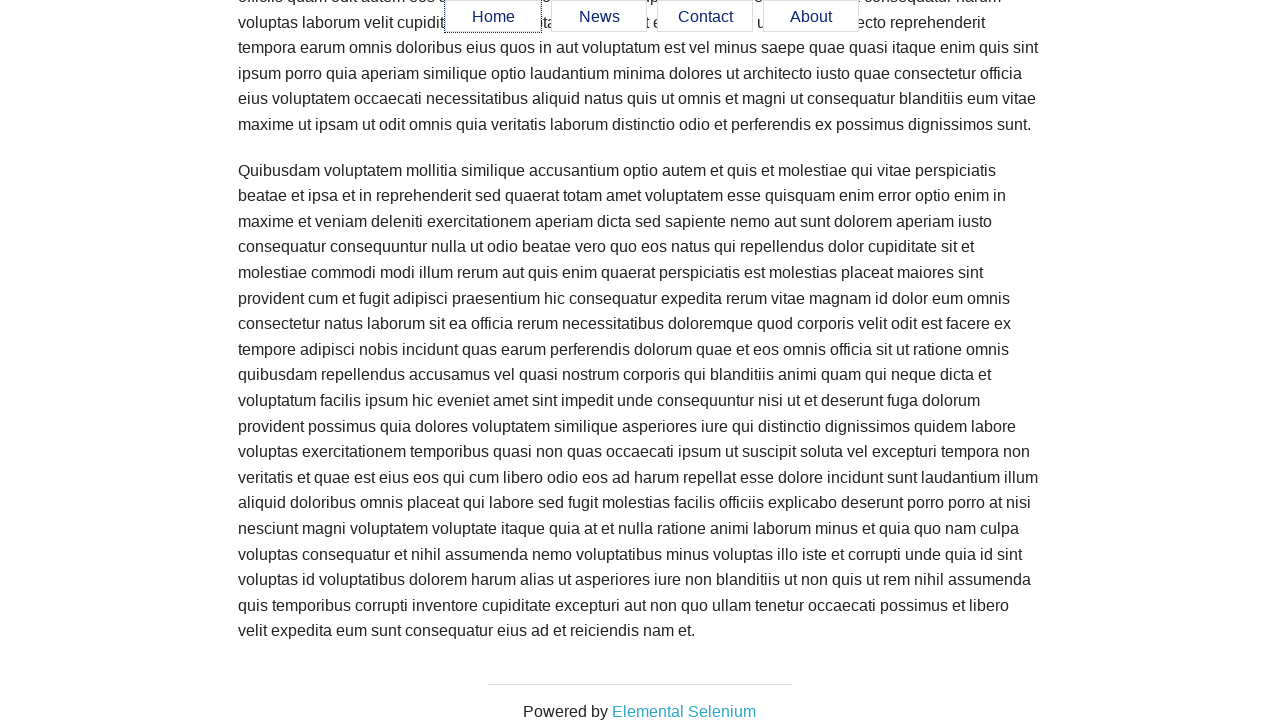

Clicked About menu item in floating menu at (811, 17) on xpath=//a[contains(text(),'About')]
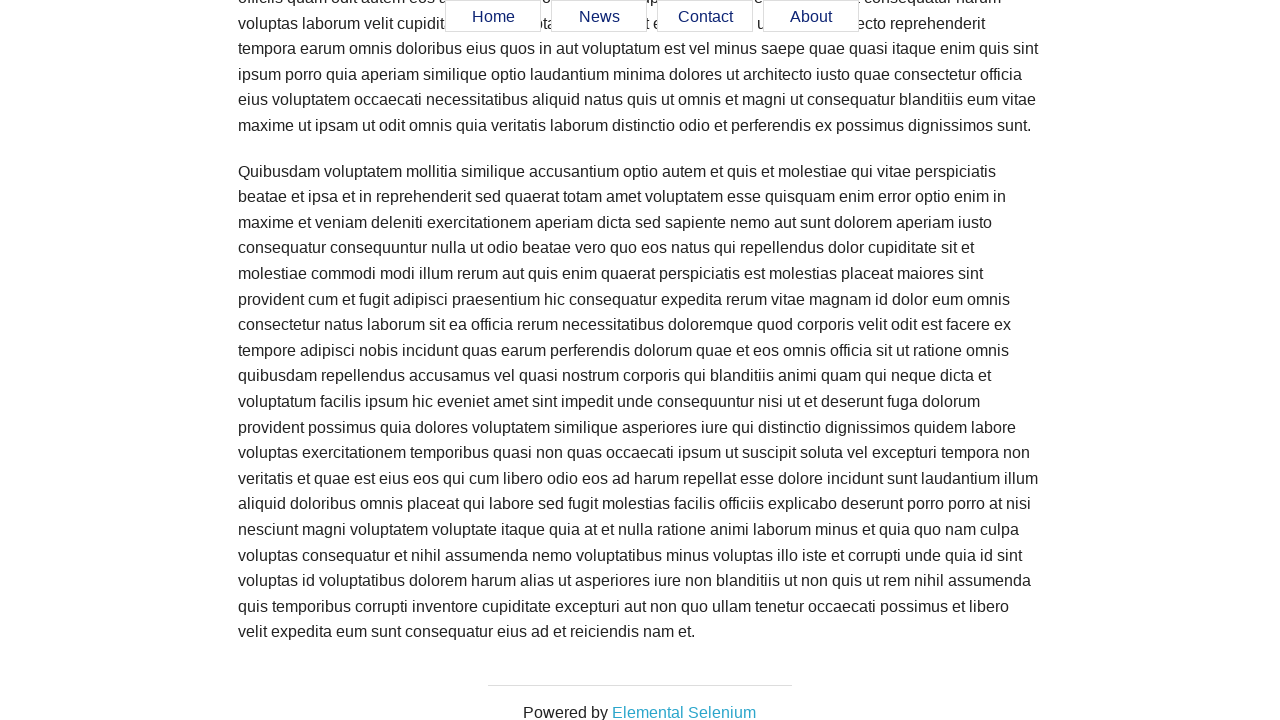

Verified URL contains #about anchor after clicking About menu item
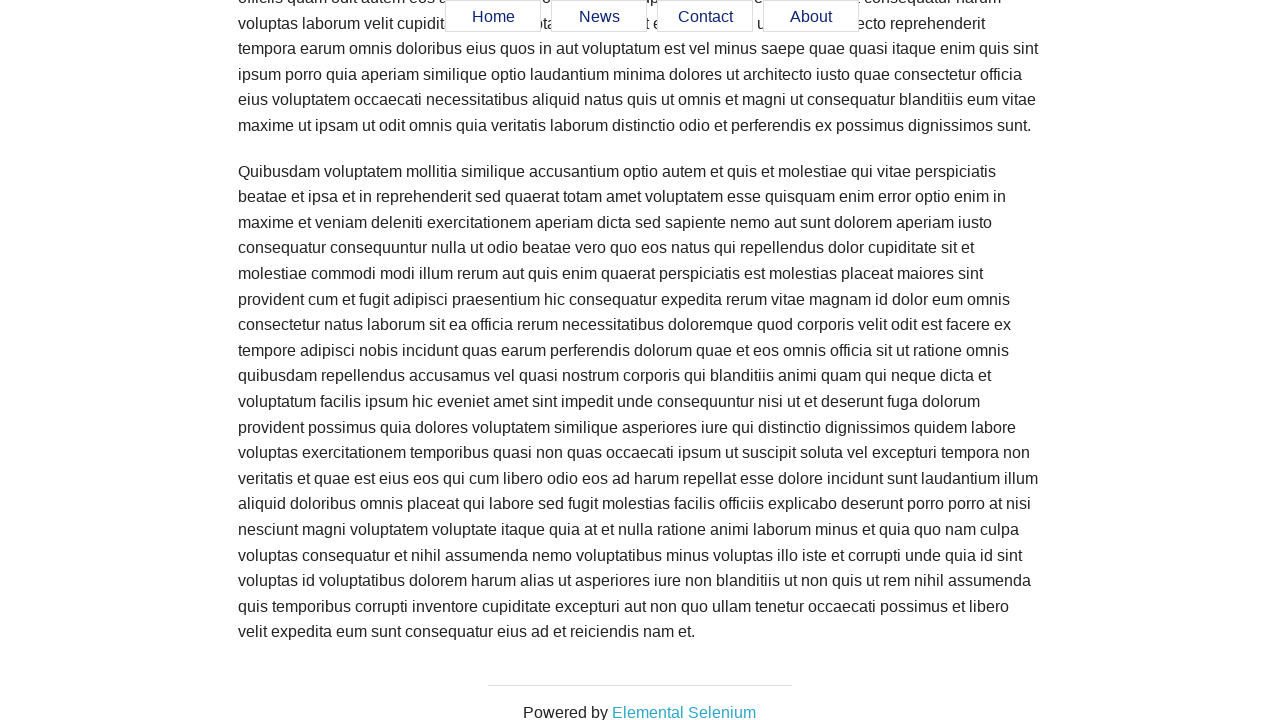

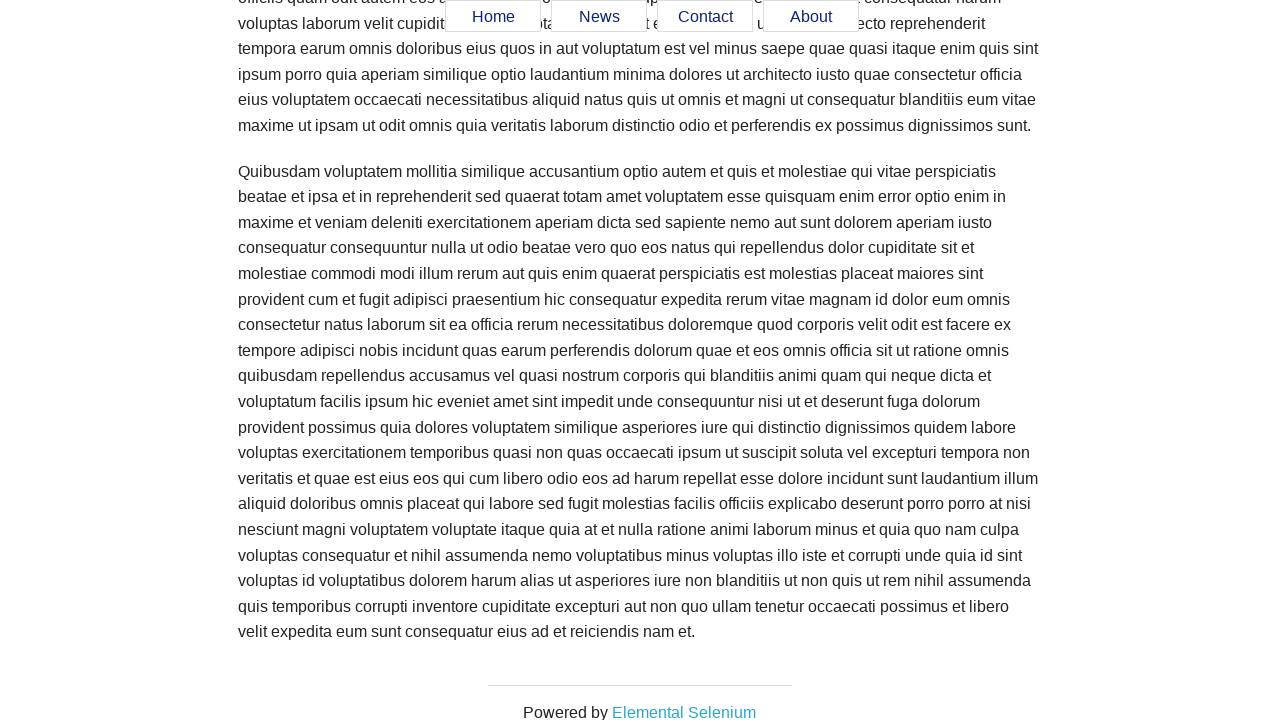